Tests clicking a link using XPATH selector containing specific text to navigate to an external page

Starting URL: https://the-internet.herokuapp.com/

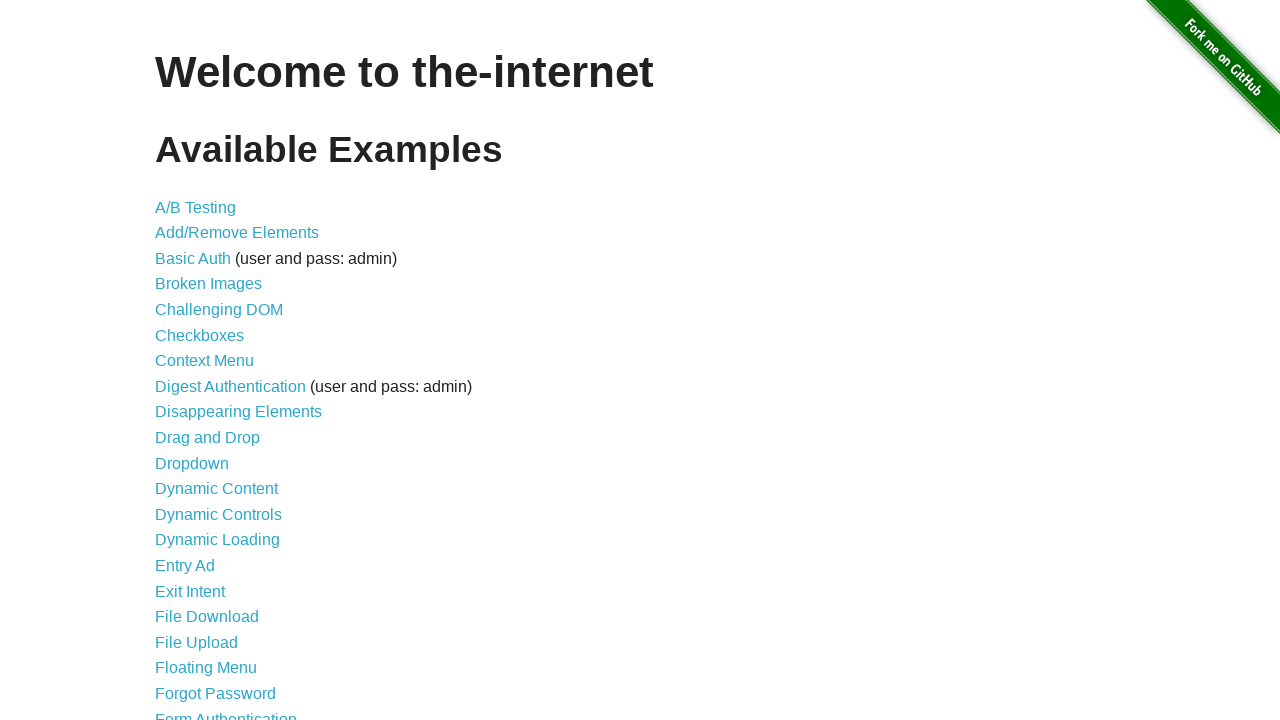

Waited for footer link containing 'Elemental' text to be present
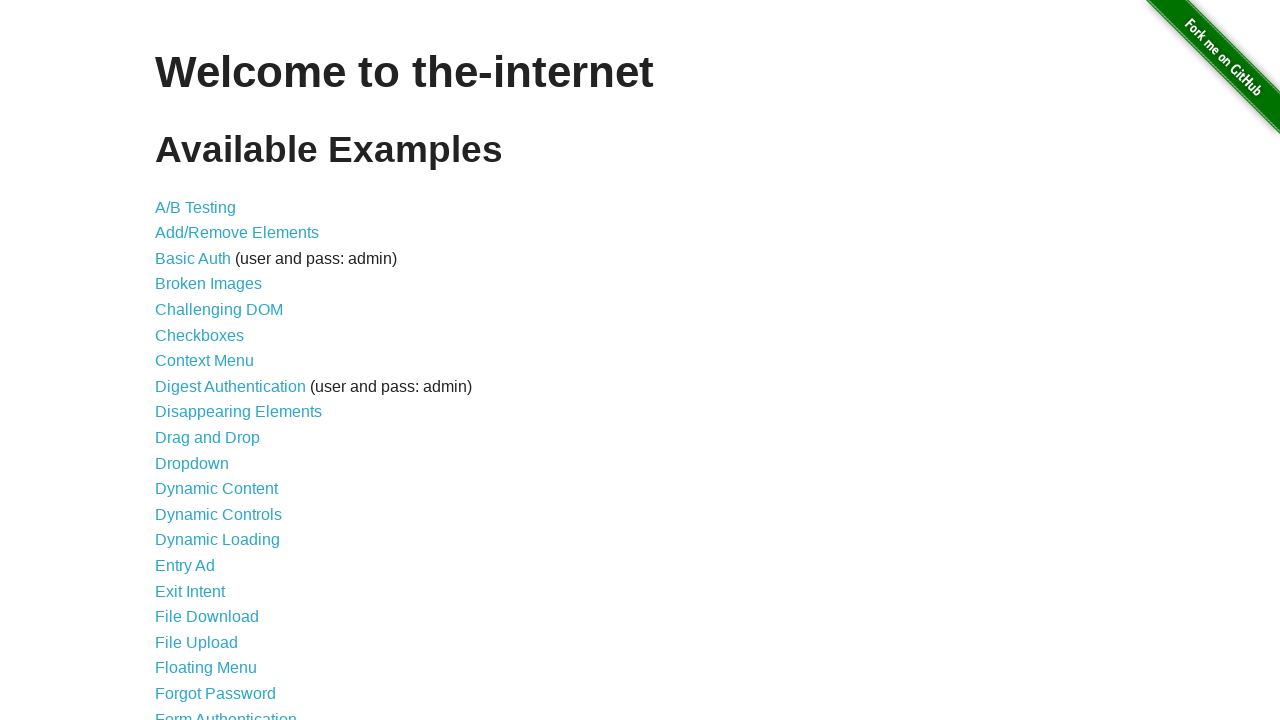

Clicked the 'Elemental' link using XPATH selector to navigate to external page
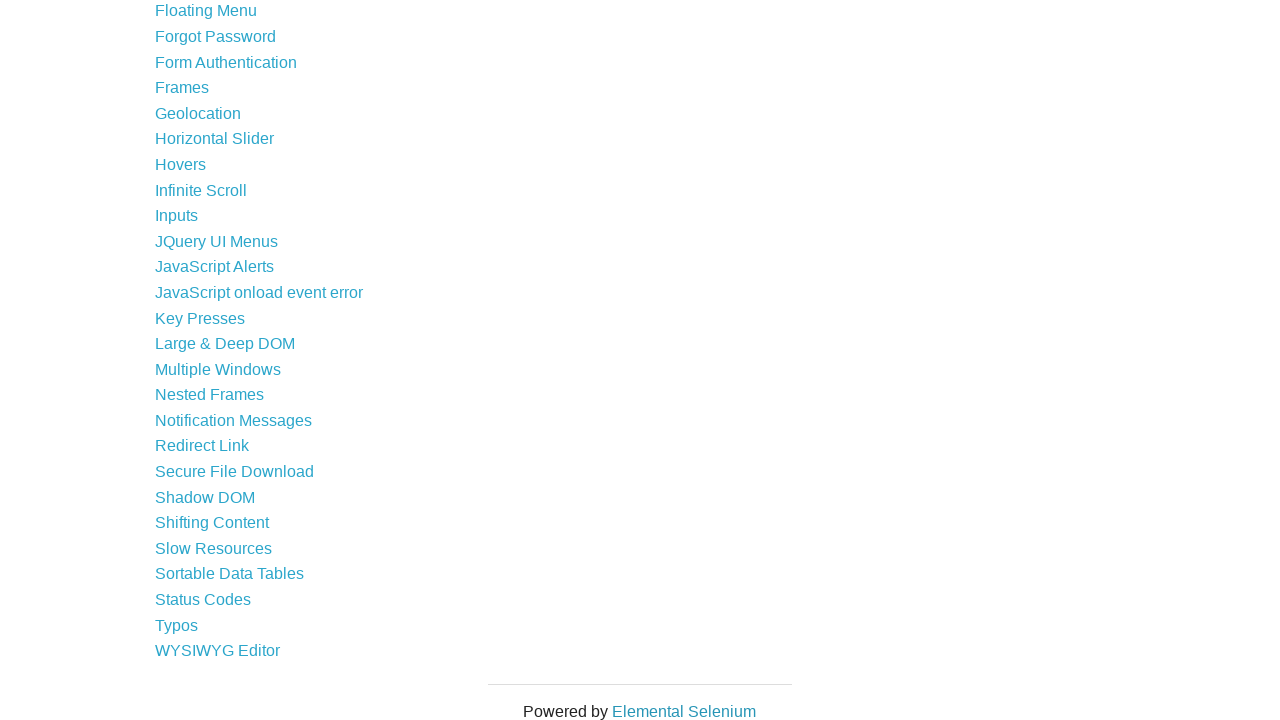

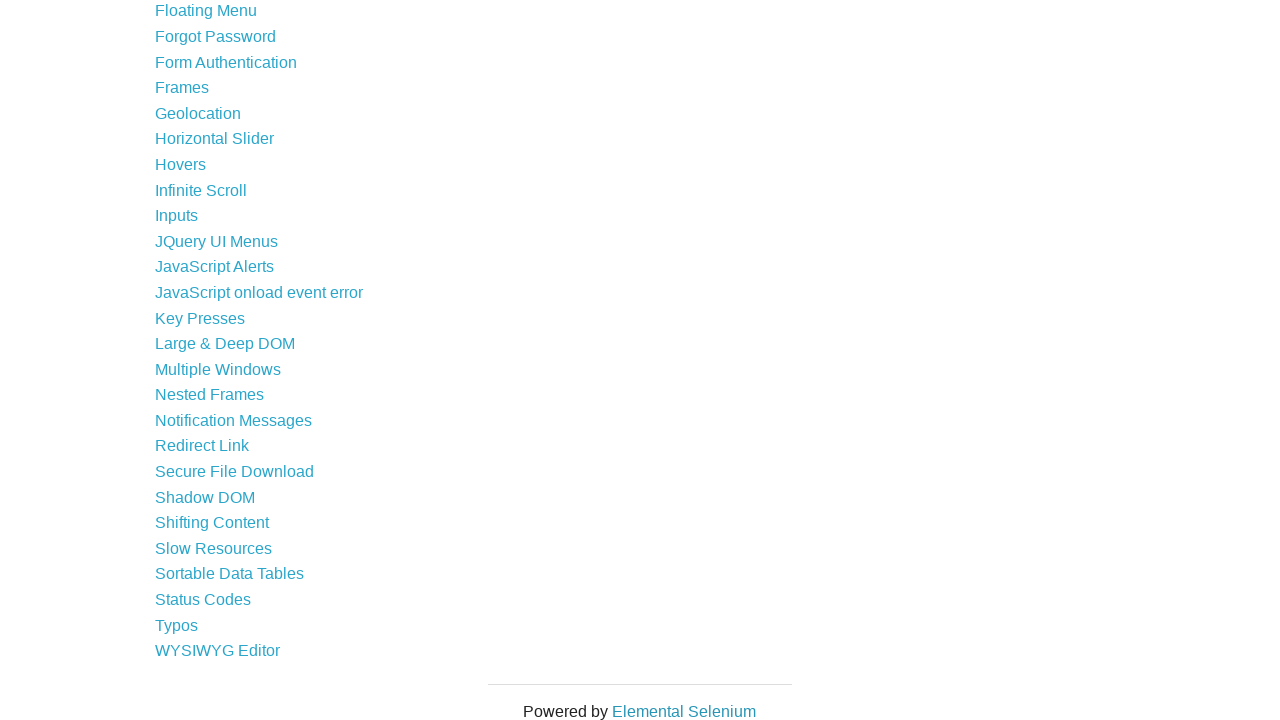